Navigates to an automation practice page and verifies that the footer section contains links by locating the footer element and counting anchor tags within it.

Starting URL: https://rahulshettyacademy.com/AutomationPractice/

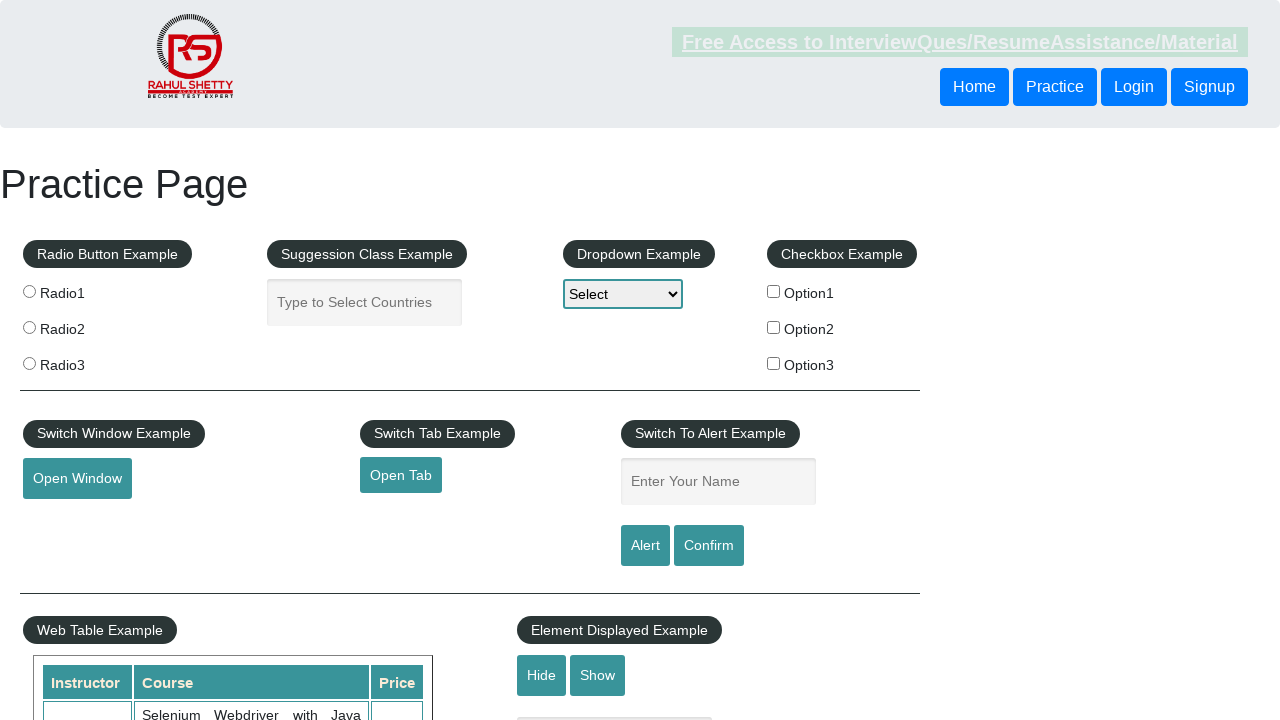

Navigated to automation practice page
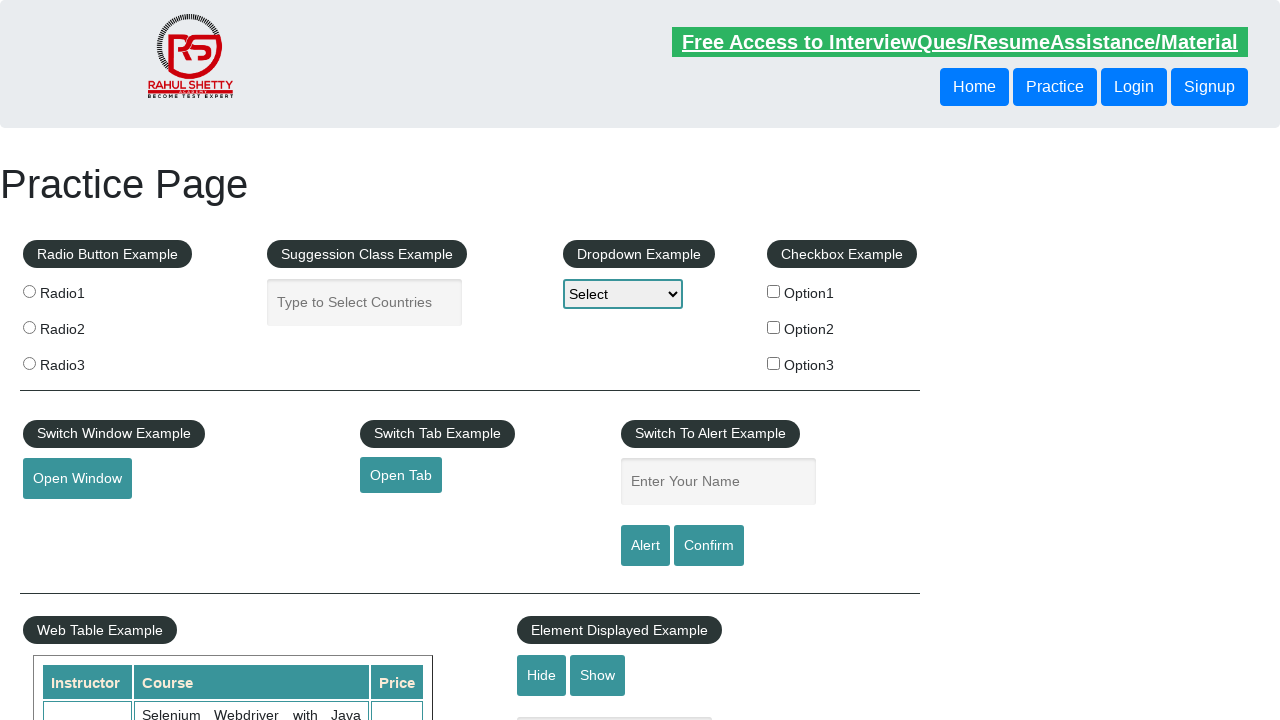

Footer section (#gf-BIG) loaded and visible
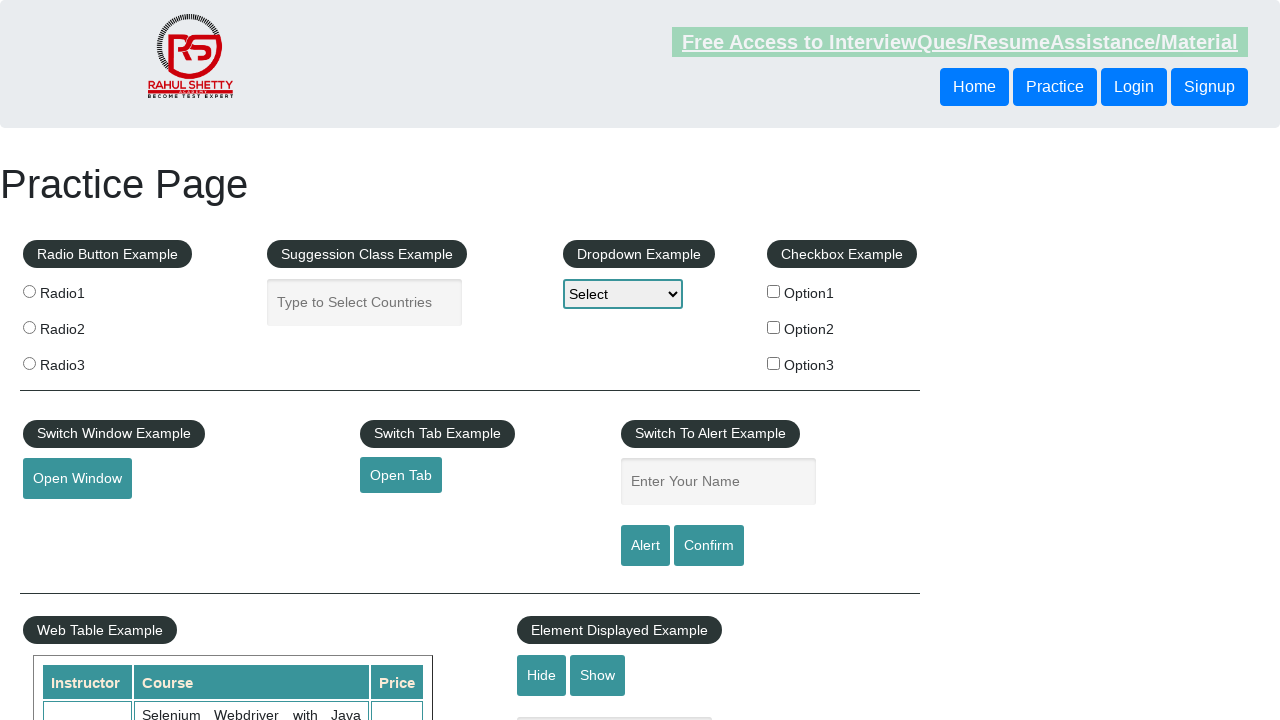

Located 20 anchor tags within footer
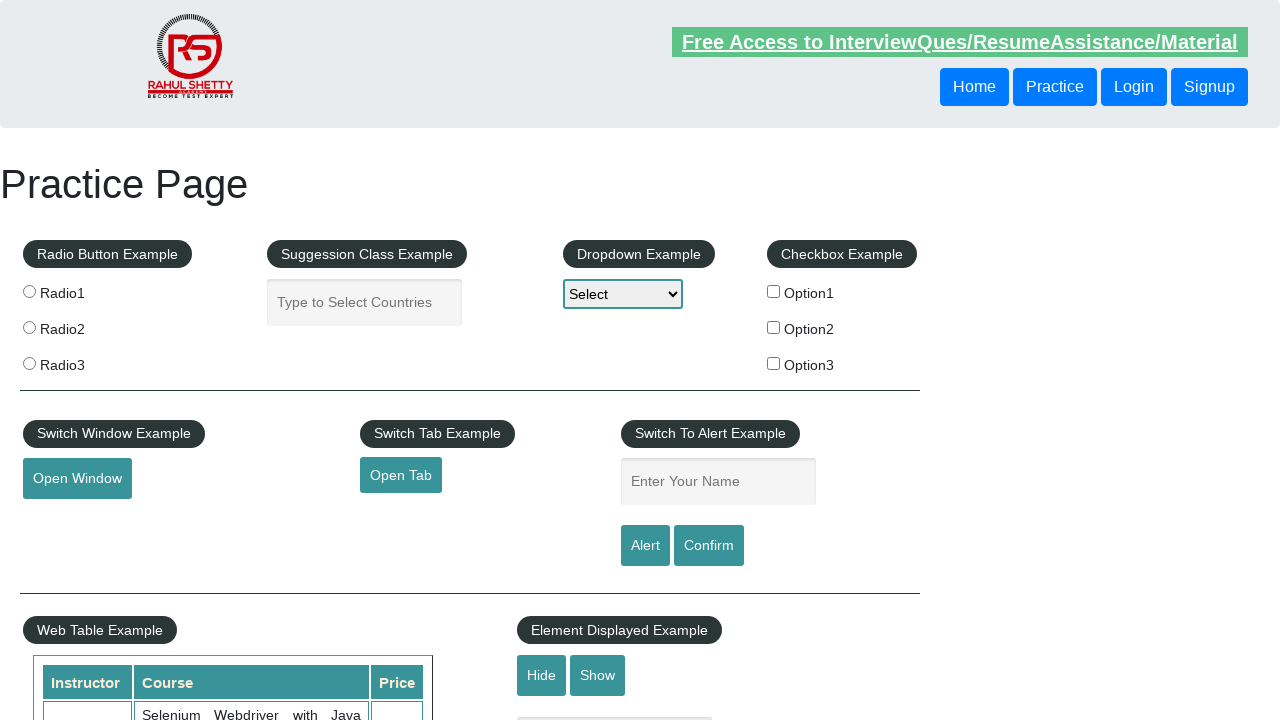

Verified footer contains links: 20 links found
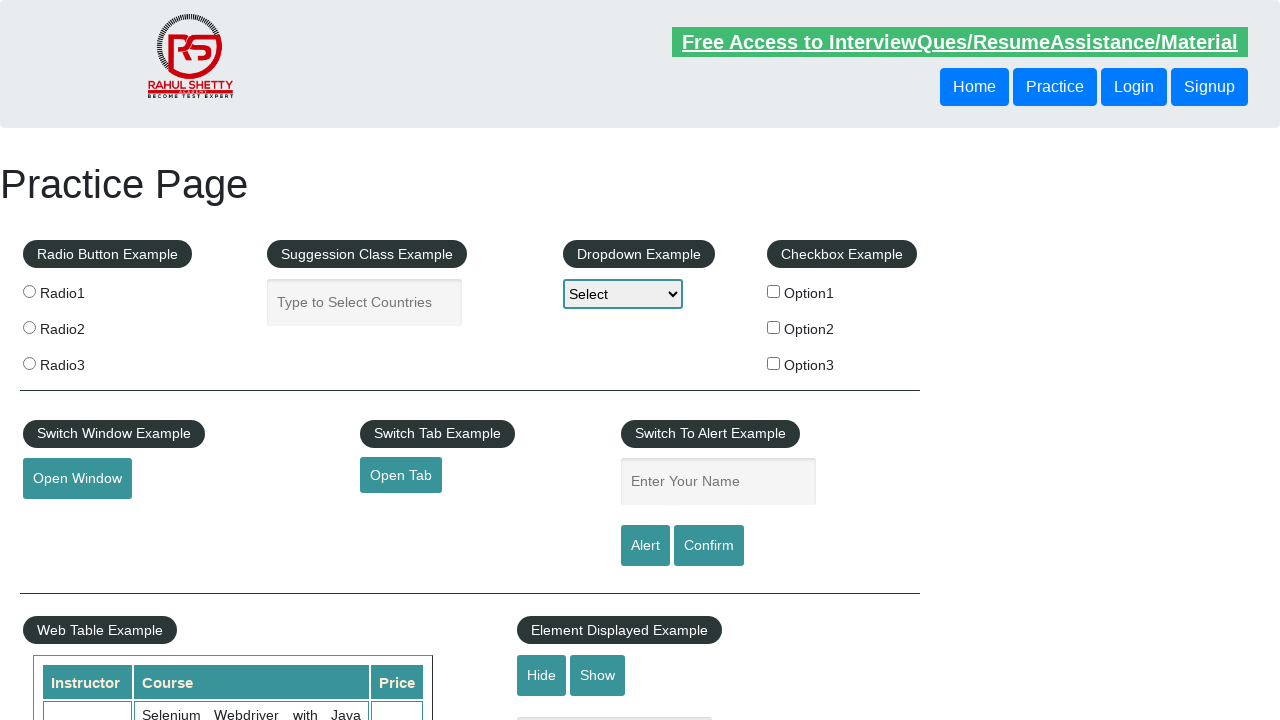

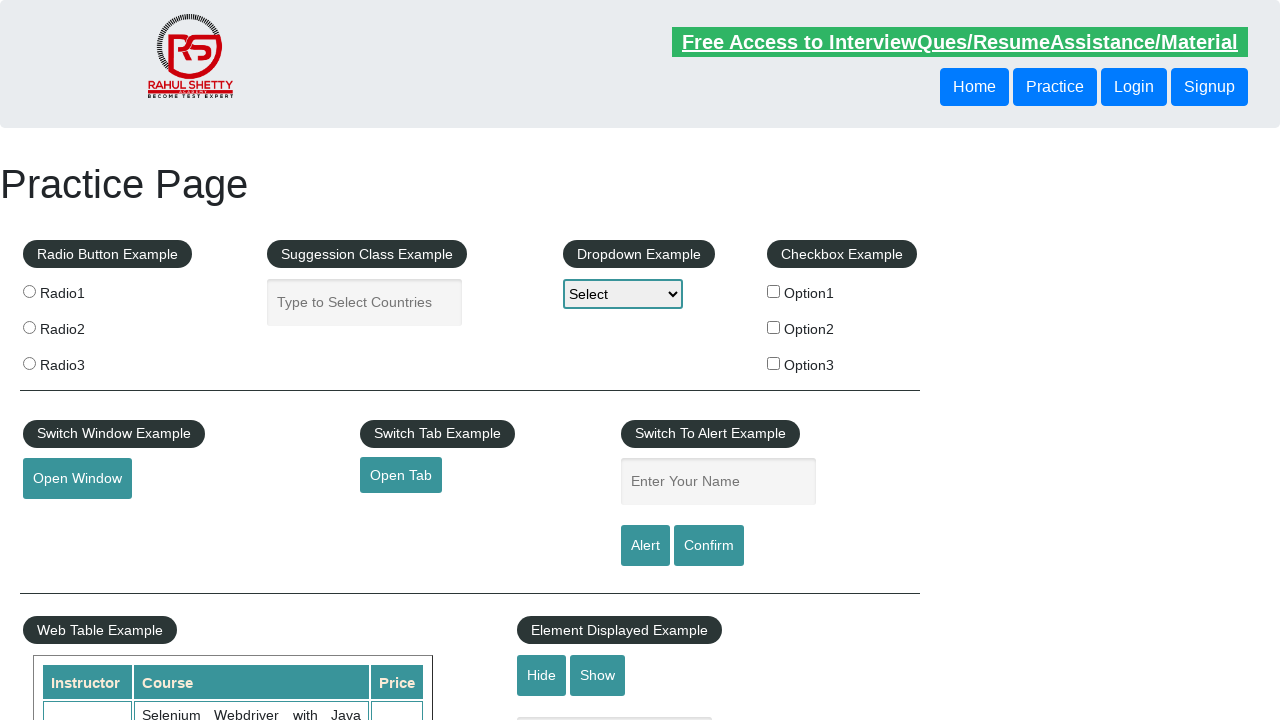